Tests navigation between pages by clicking navigation buttons and verifying page content changes

Starting URL: https://bonigarcia.dev/selenium-webdriver-java/navigation1.html

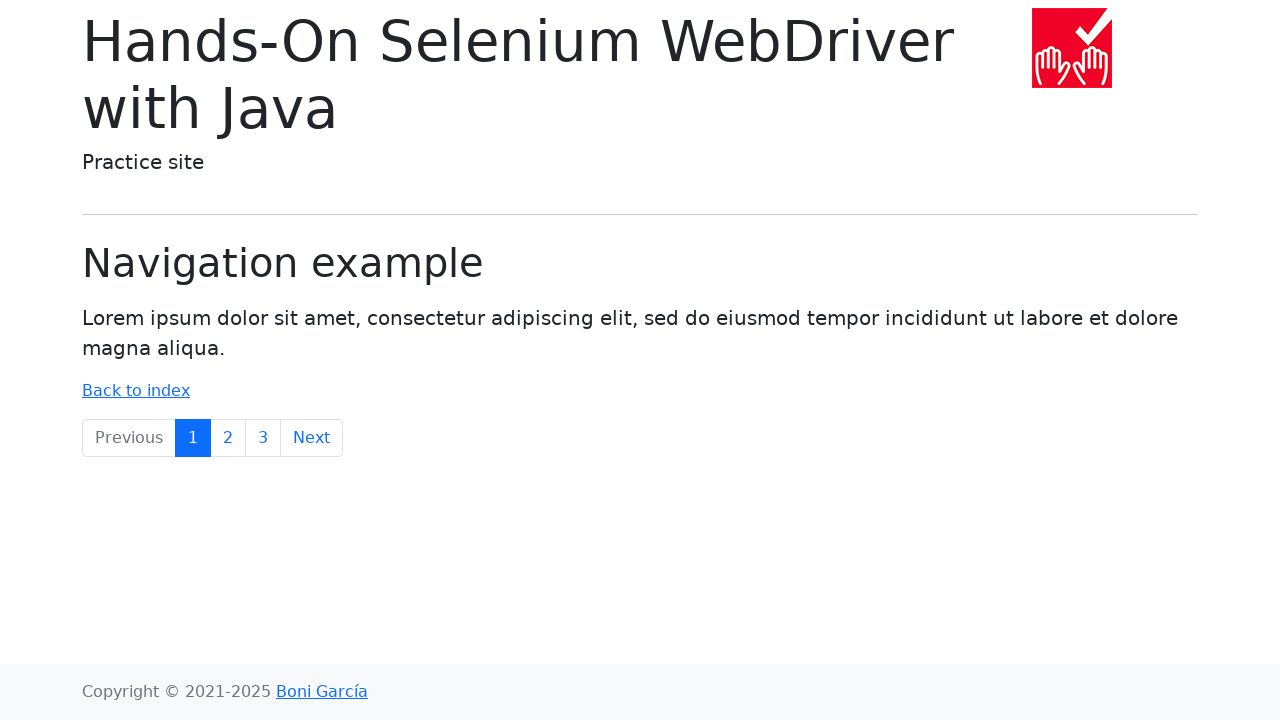

Clicked on the third navigation item at (228, 438) on nav > ul > li:nth-child(3)
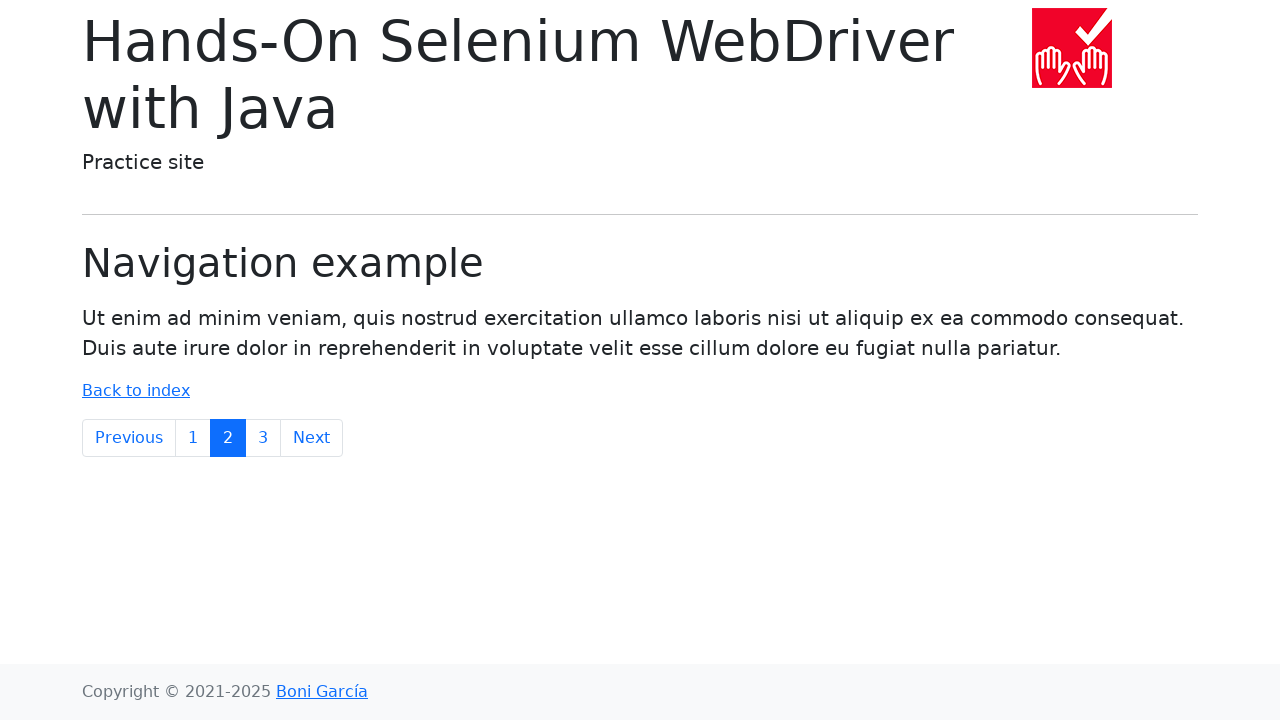

Content loaded after clicking third navigation item
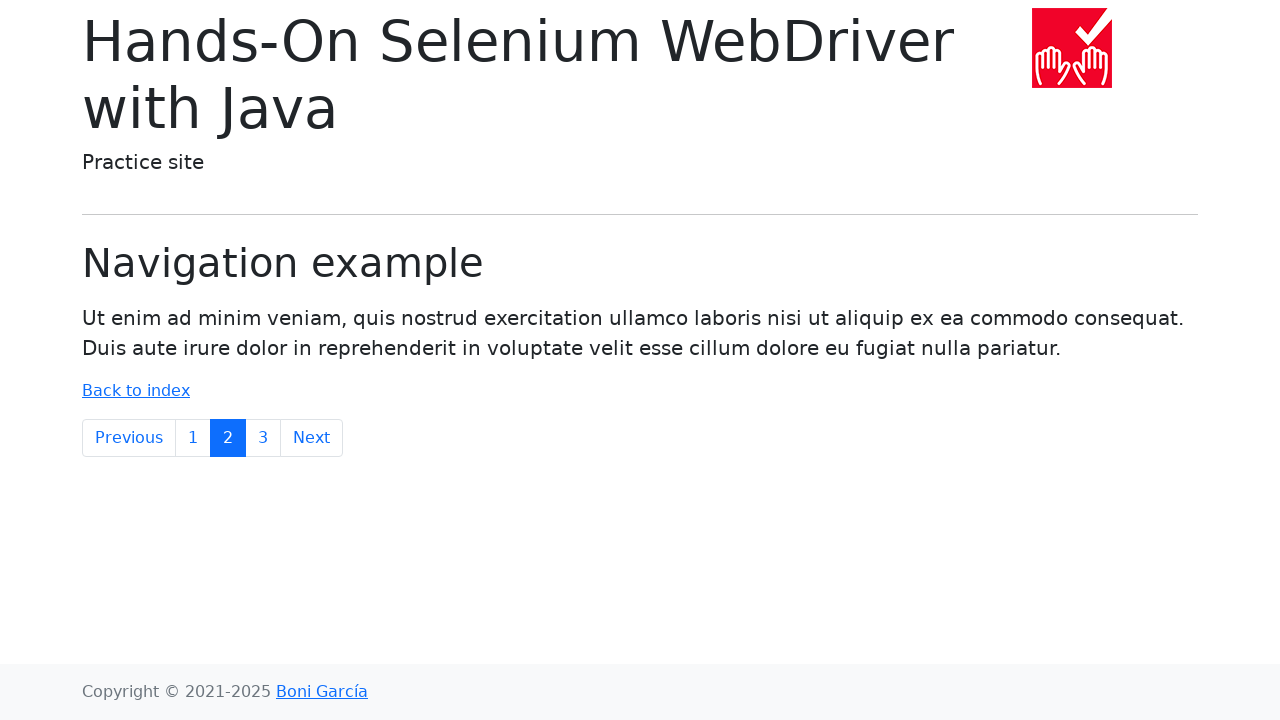

Clicked on the fourth navigation item at (264, 438) on nav > ul > li:nth-child(4)
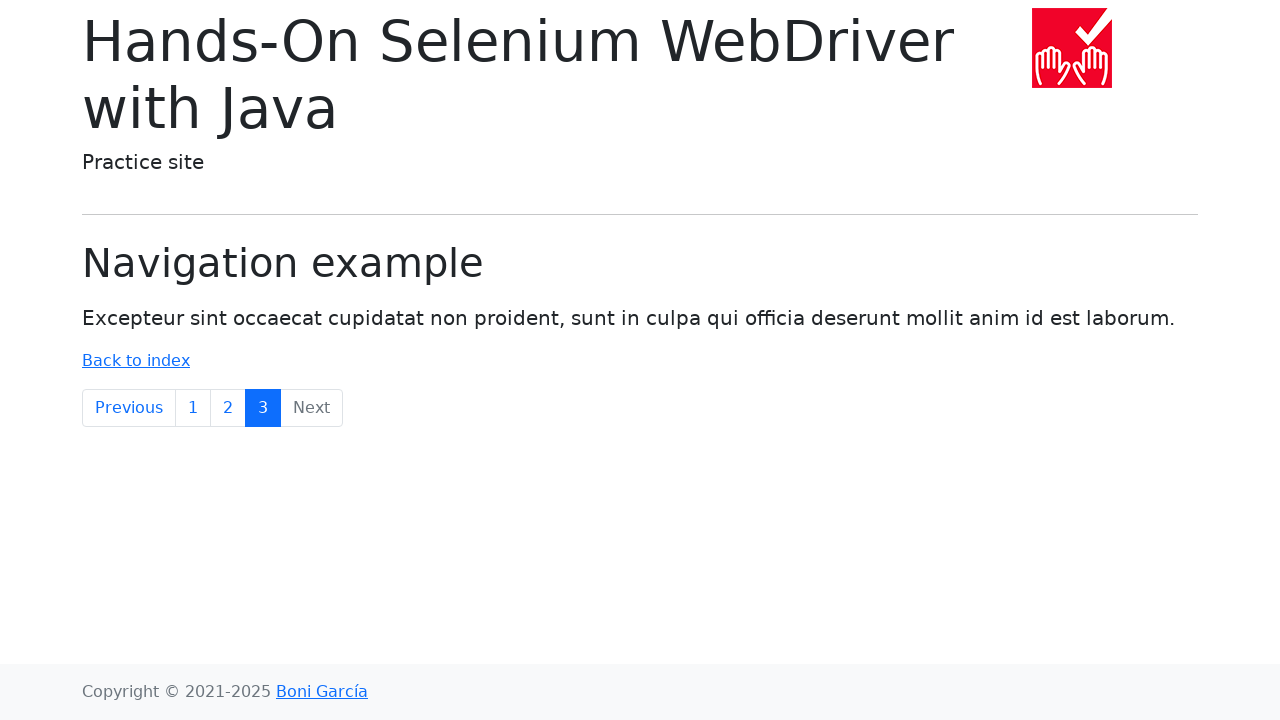

Content updated after clicking fourth navigation item
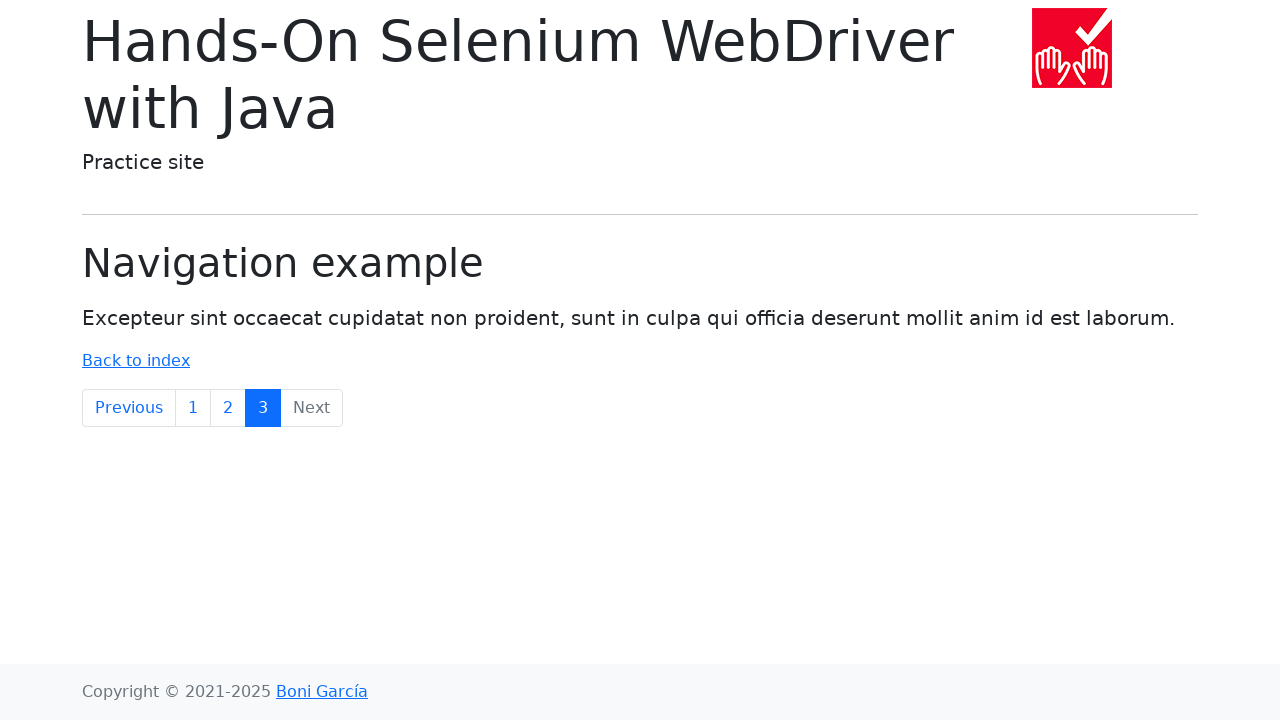

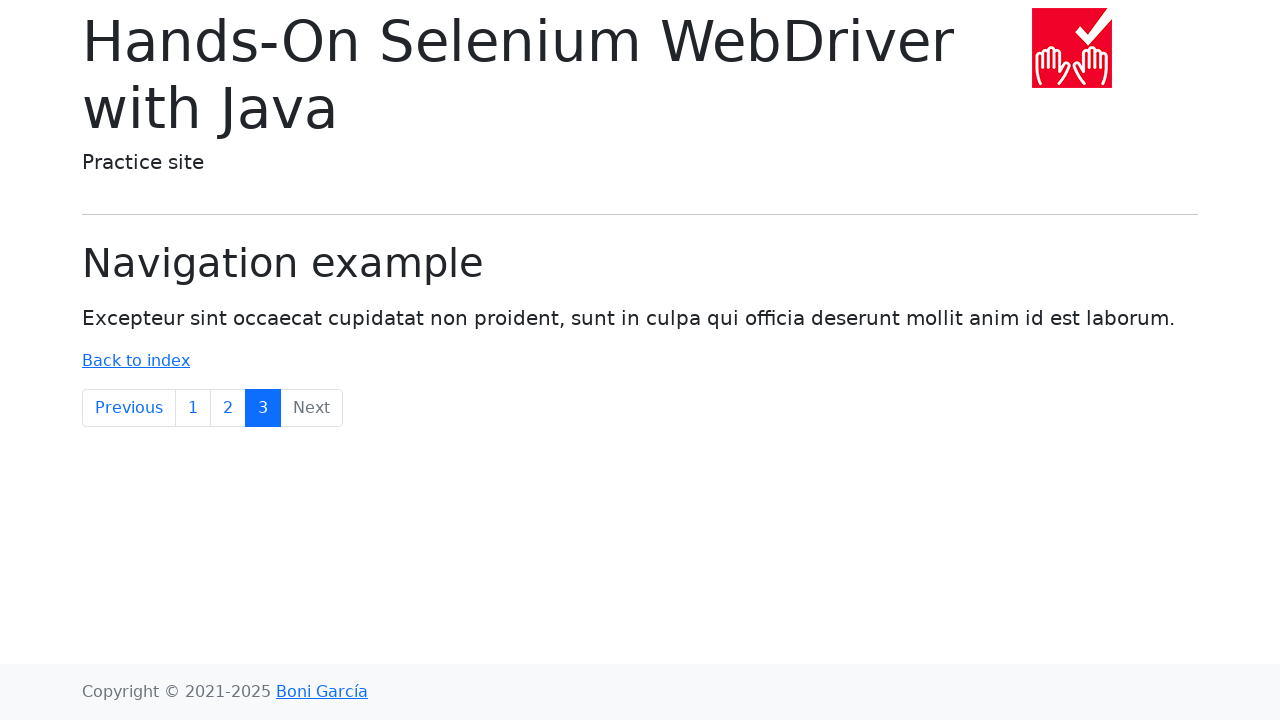